Tests filtering to display only active (incomplete) todo items

Starting URL: https://demo.playwright.dev/todomvc

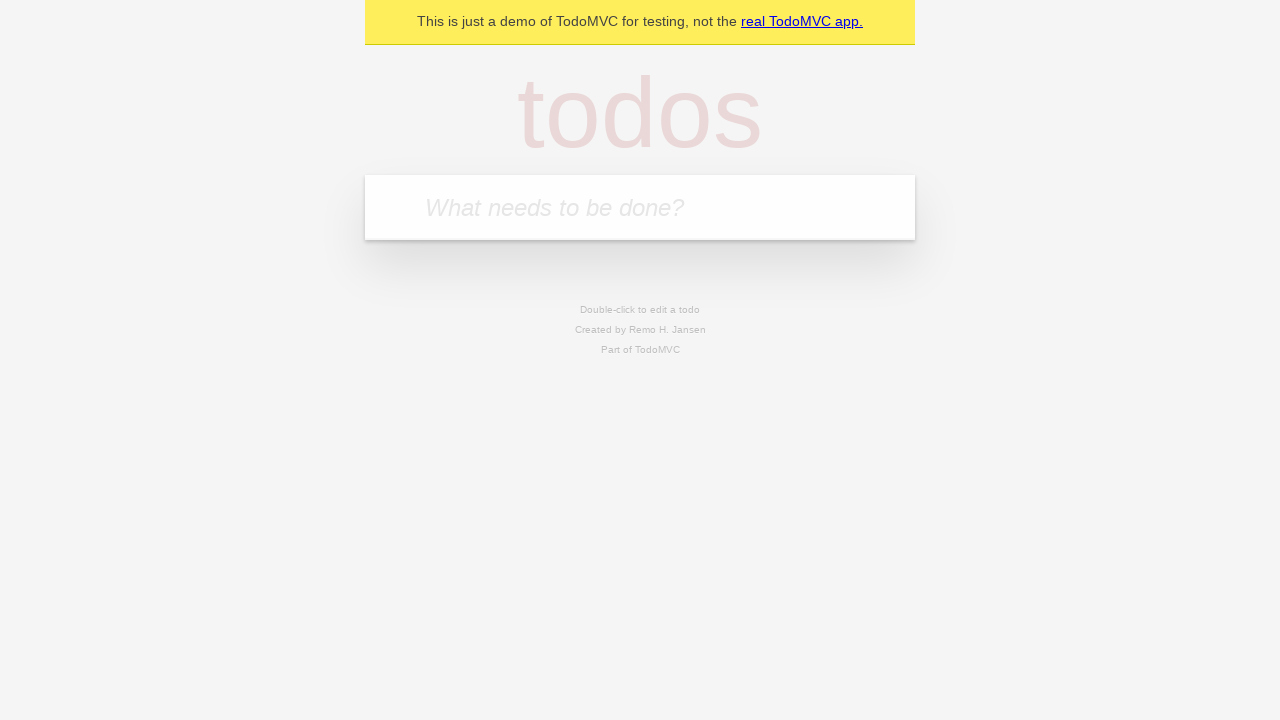

Filled todo input with 'buy some cheese' on internal:attr=[placeholder="What needs to be done?"i]
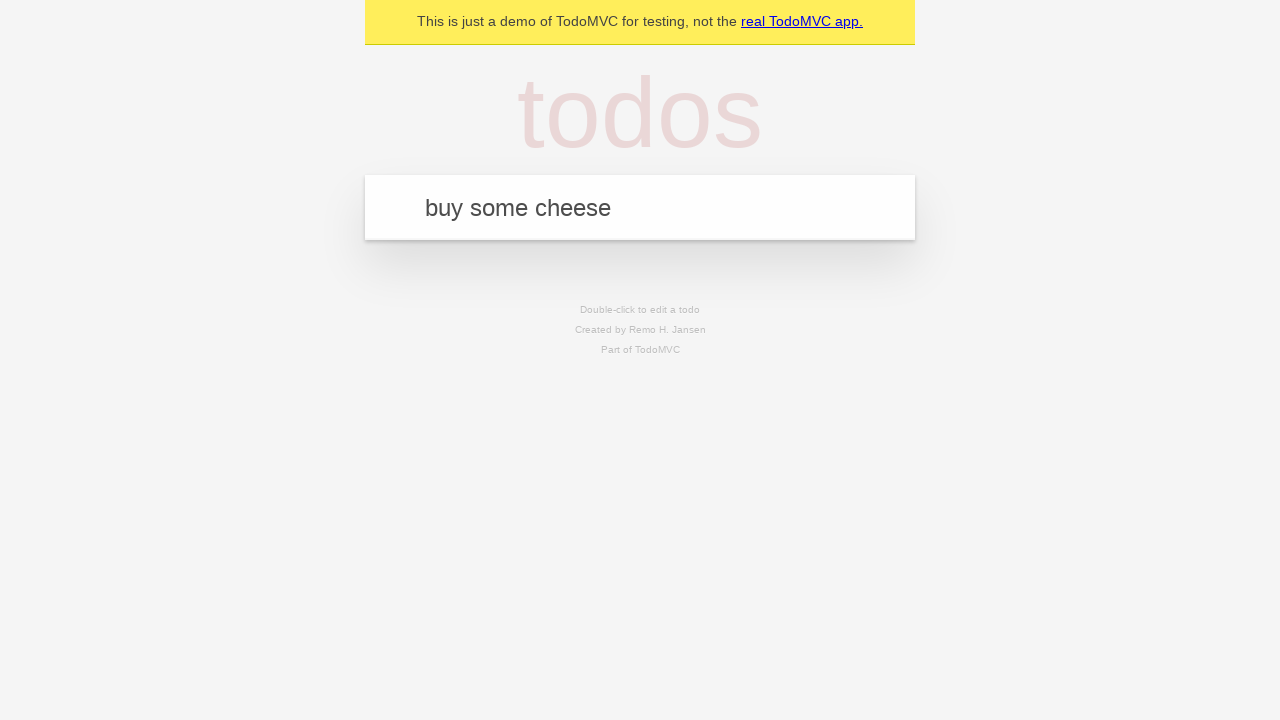

Pressed Enter to create first todo item on internal:attr=[placeholder="What needs to be done?"i]
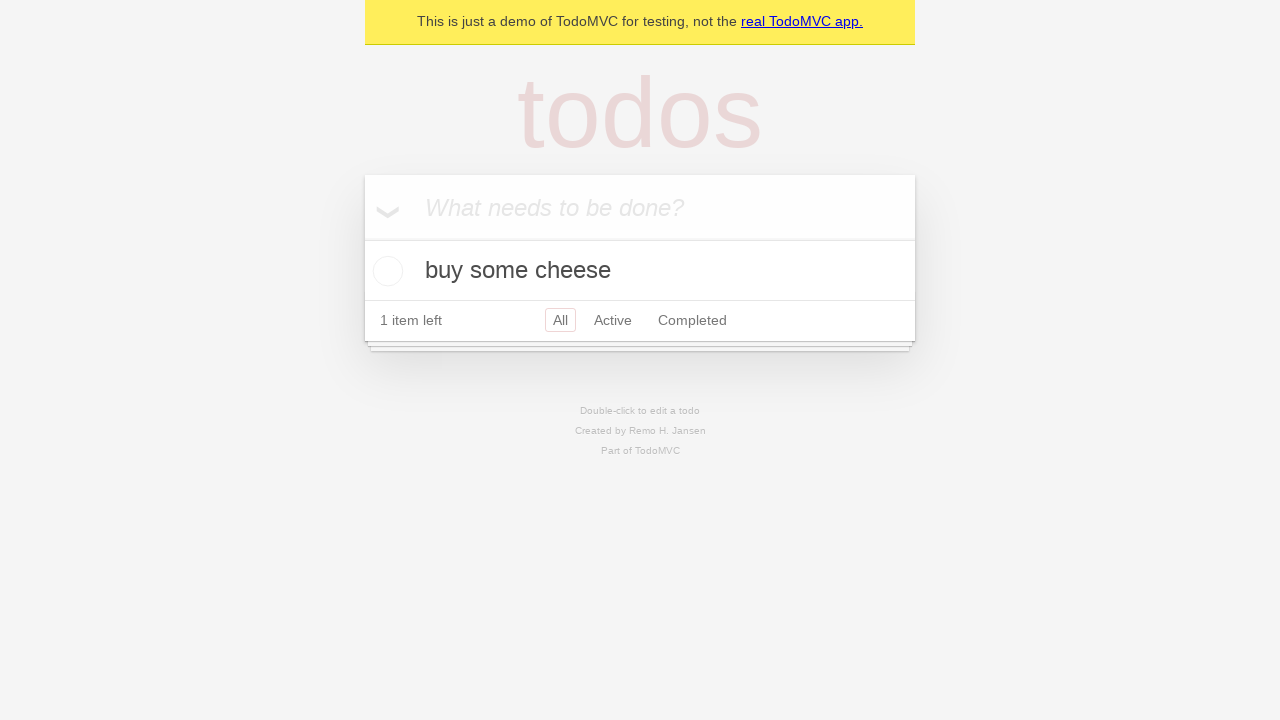

Filled todo input with 'feed the cat' on internal:attr=[placeholder="What needs to be done?"i]
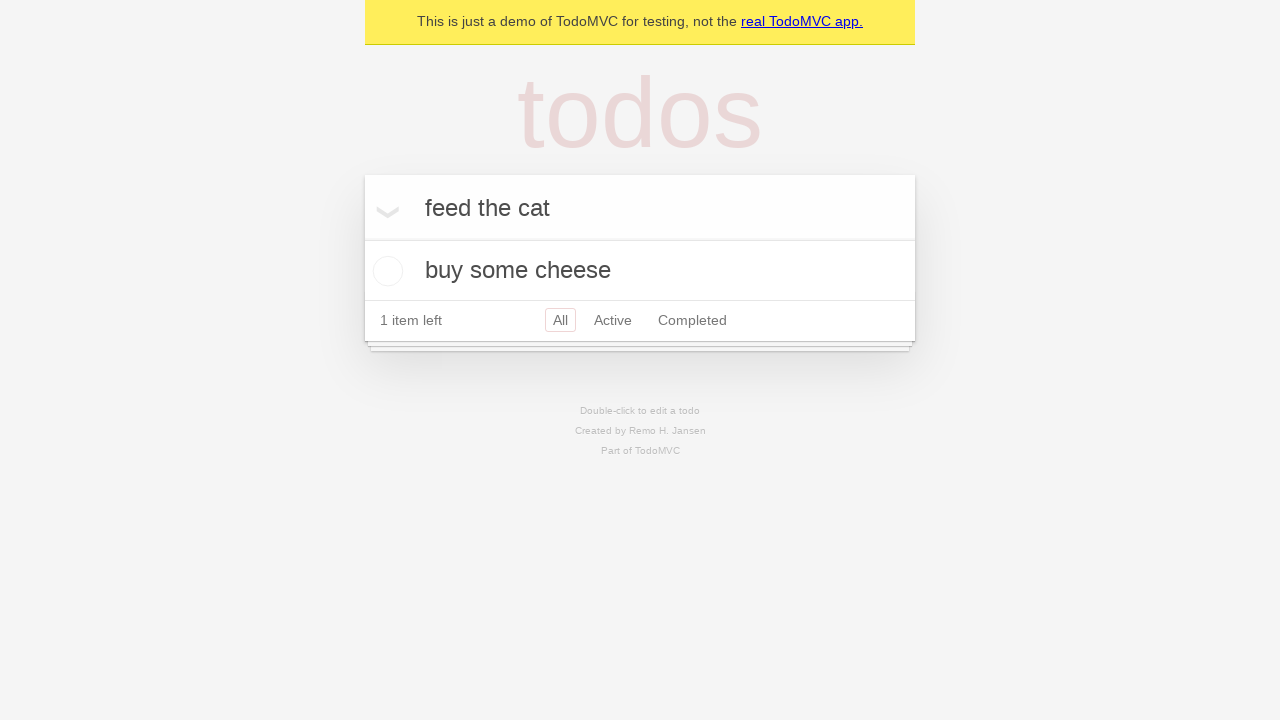

Pressed Enter to create second todo item on internal:attr=[placeholder="What needs to be done?"i]
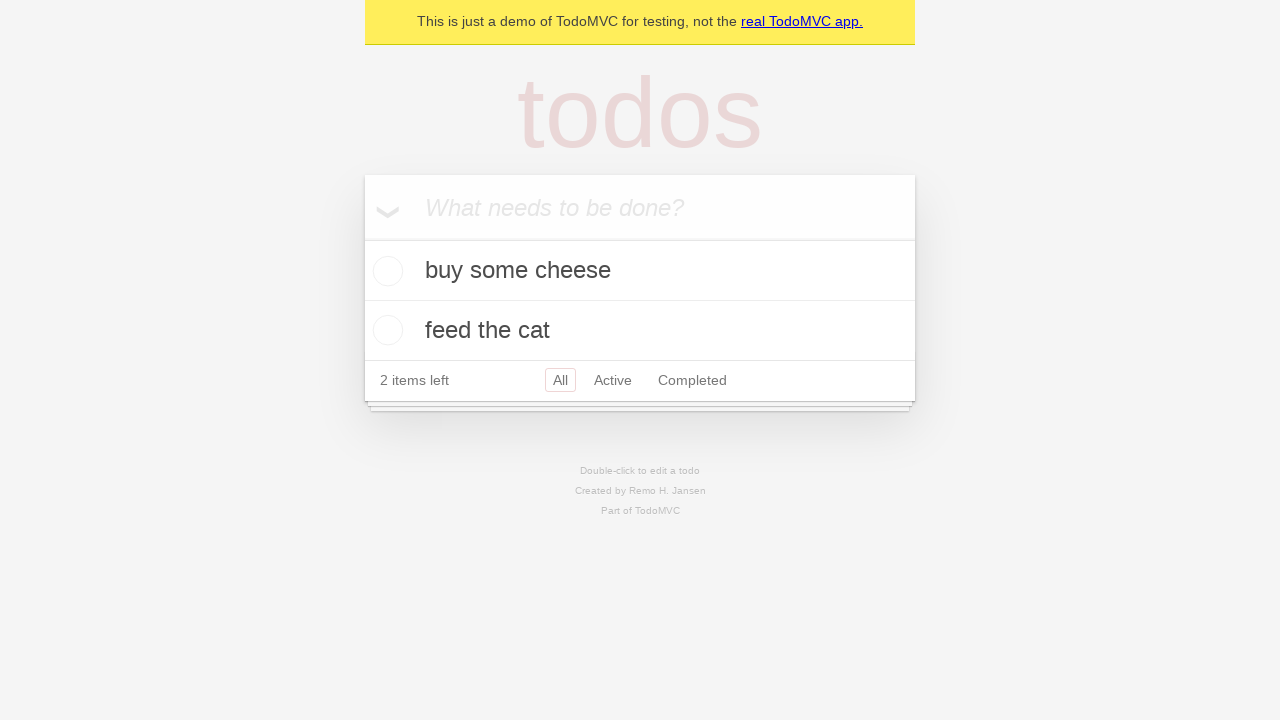

Filled todo input with 'book a doctors appointment' on internal:attr=[placeholder="What needs to be done?"i]
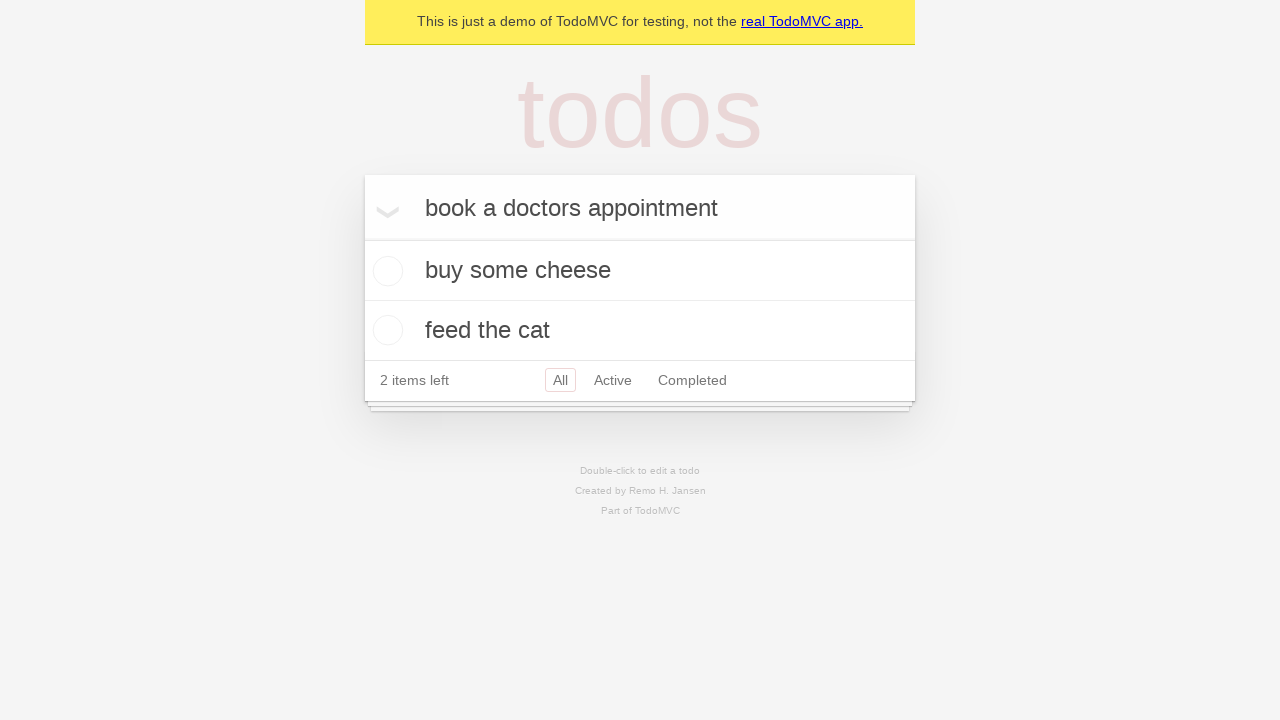

Pressed Enter to create third todo item on internal:attr=[placeholder="What needs to be done?"i]
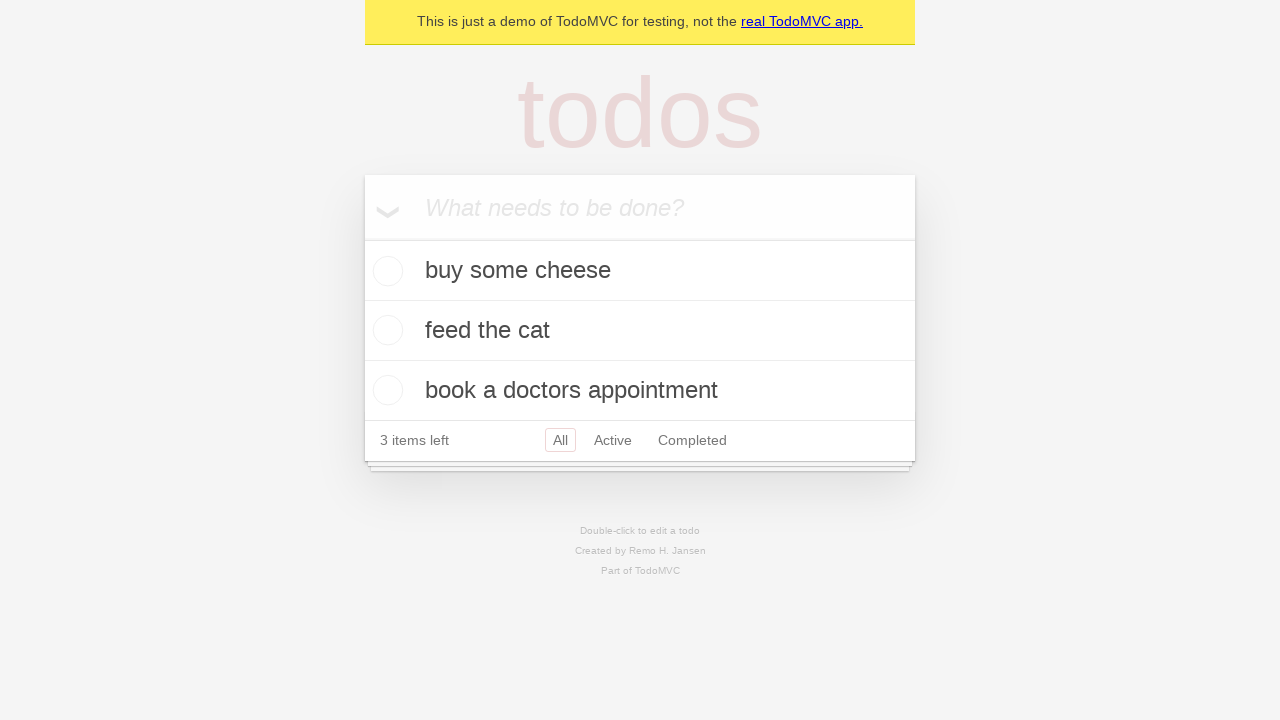

Checked the second todo item (feed the cat) as complete at (385, 330) on internal:testid=[data-testid="todo-item"s] >> nth=1 >> internal:role=checkbox
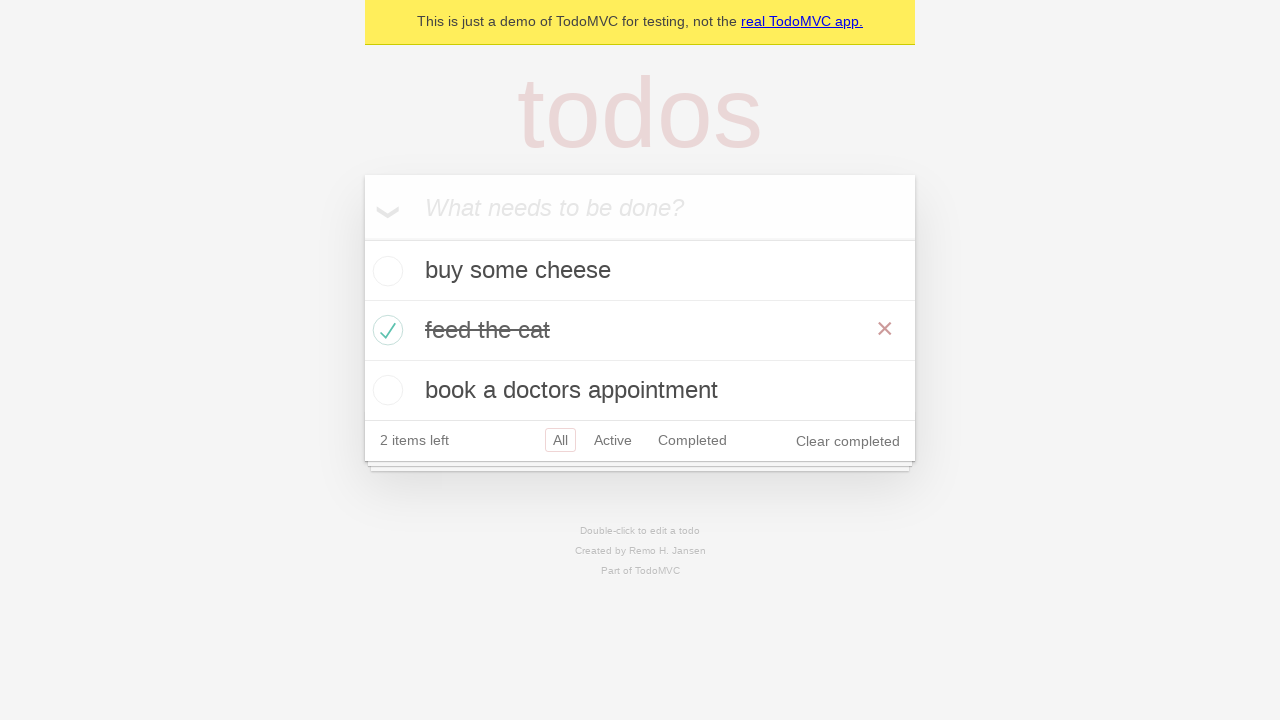

Clicked Active filter to display only incomplete todo items at (613, 440) on internal:role=link[name="Active"i]
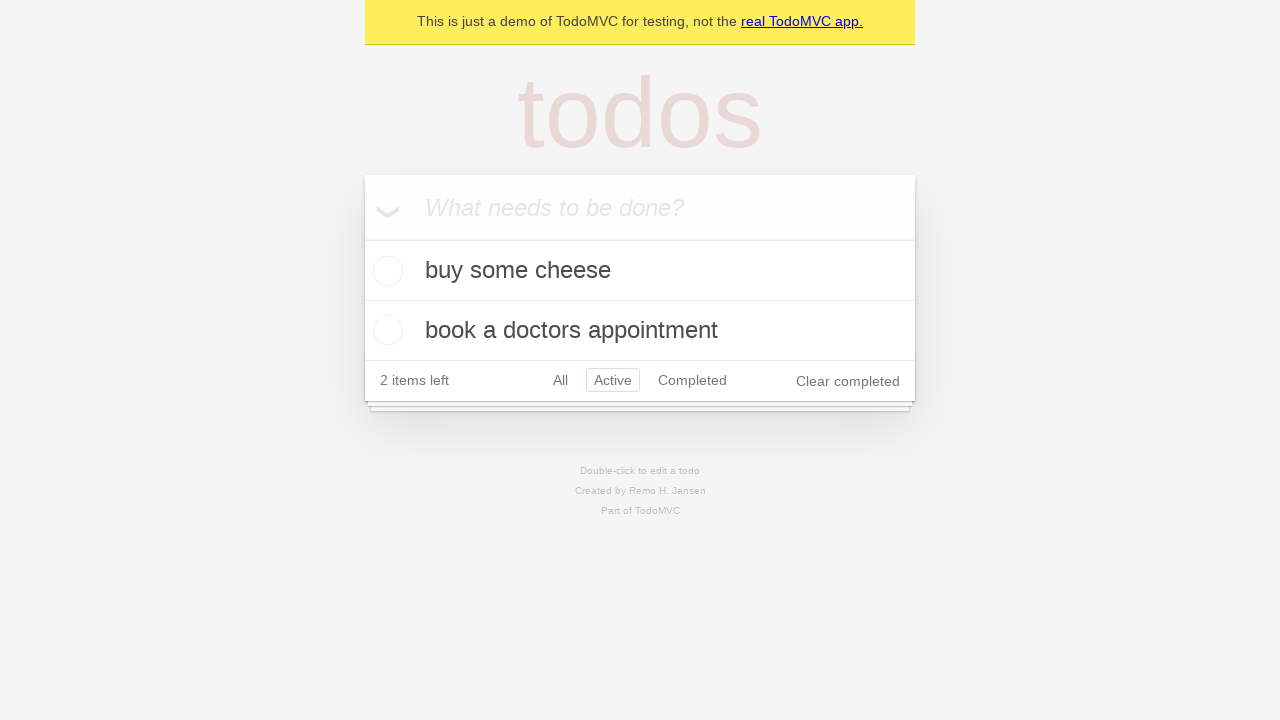

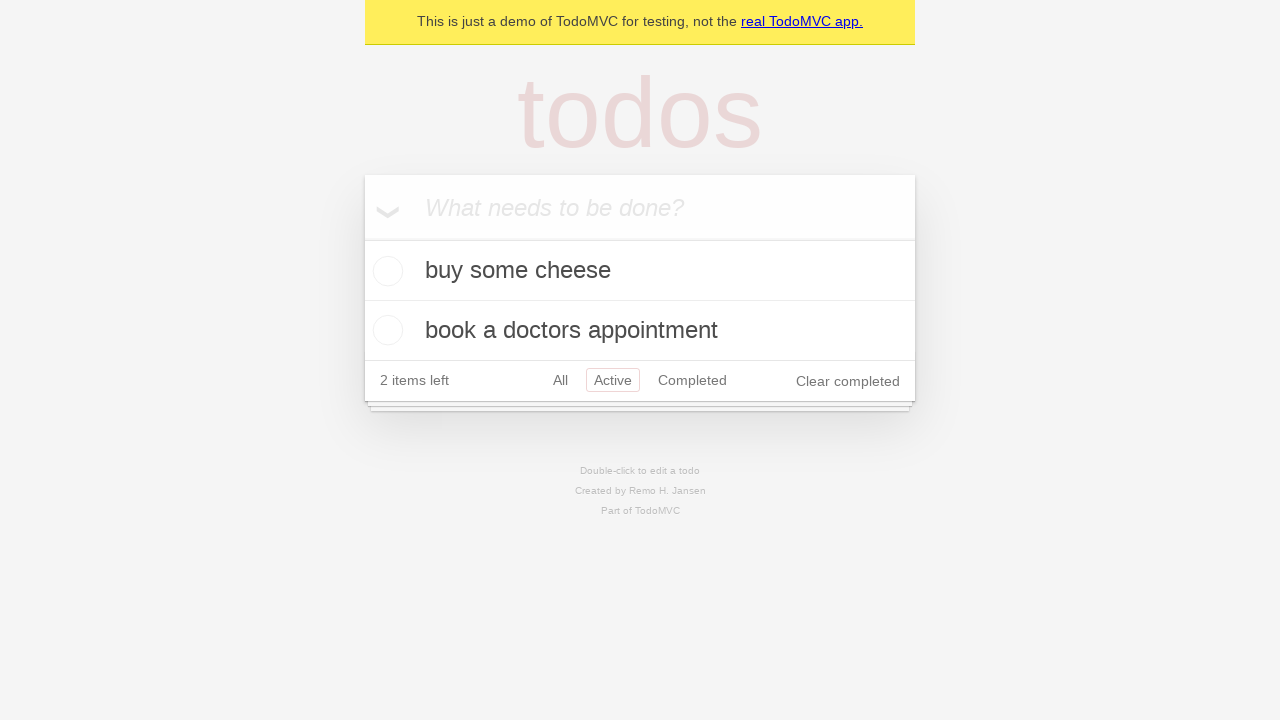